Tests the "Forgot your password?" link on the login page by clicking it to navigate to the password recovery page

Starting URL: http://zero.webappsecurity.com/login.html

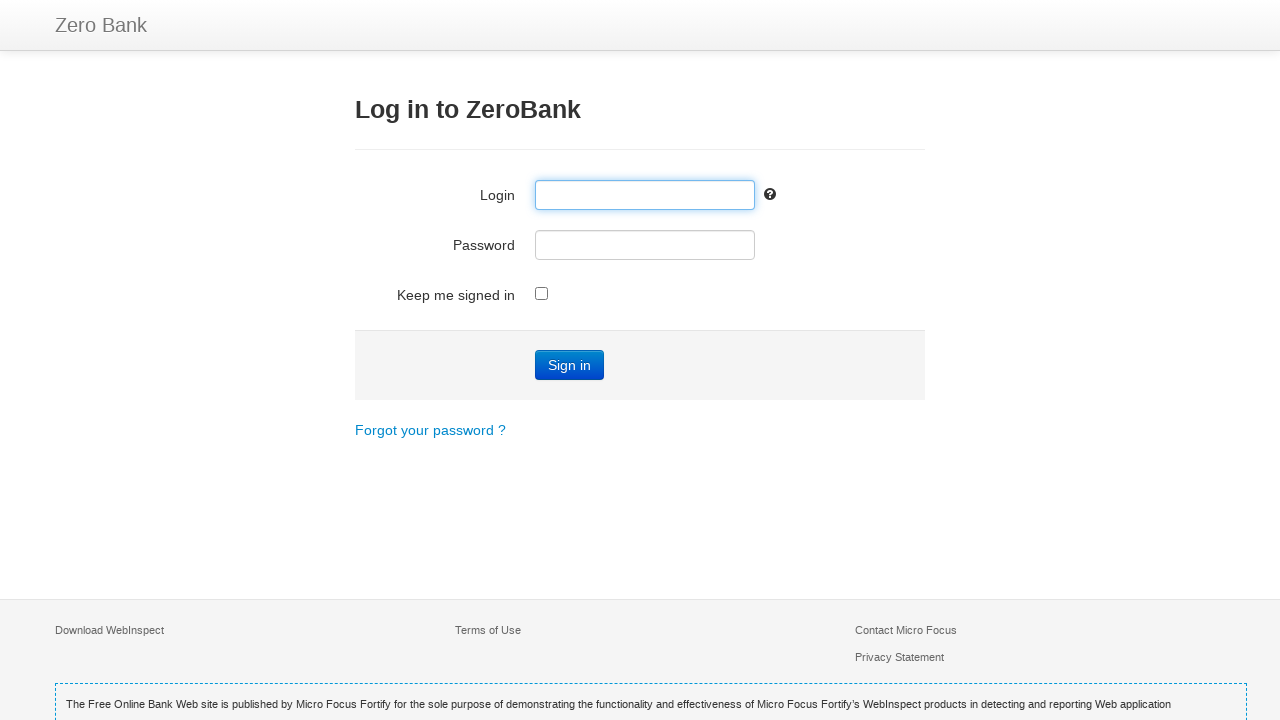

Navigated to login page
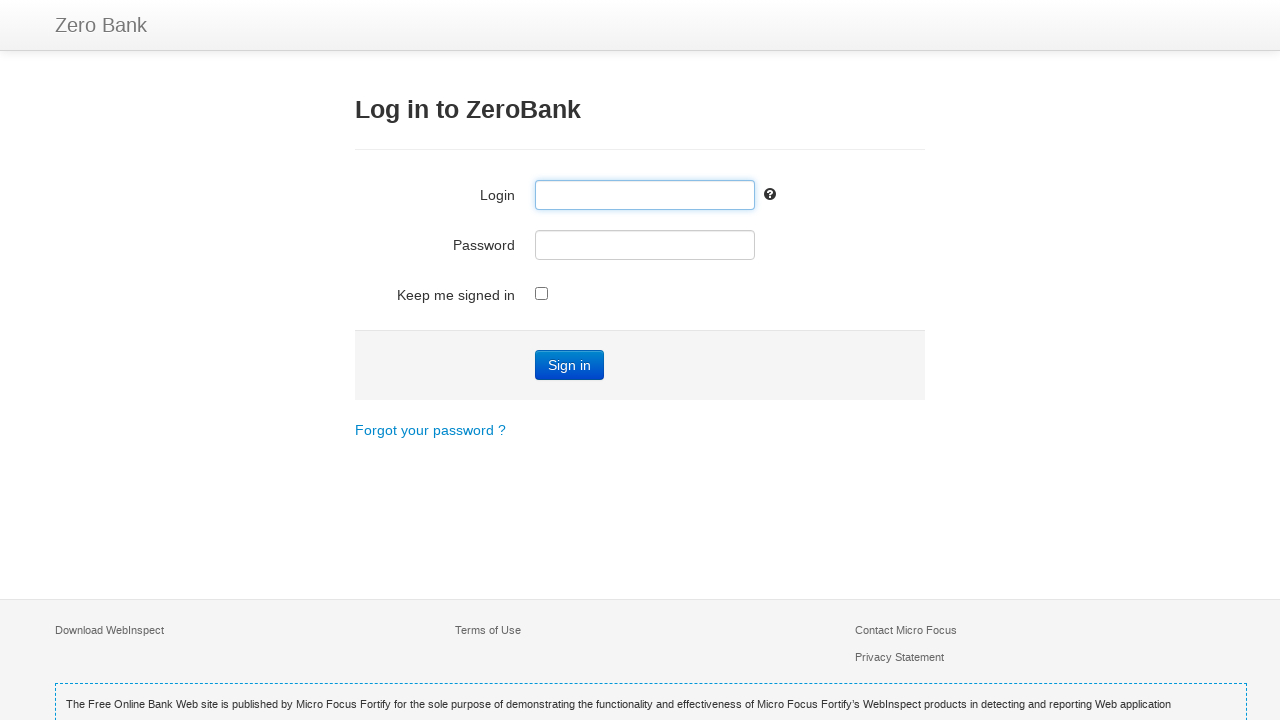

Clicked on 'Forgot your password?' link to navigate to password recovery page at (430, 430) on text=Forgot your password ?
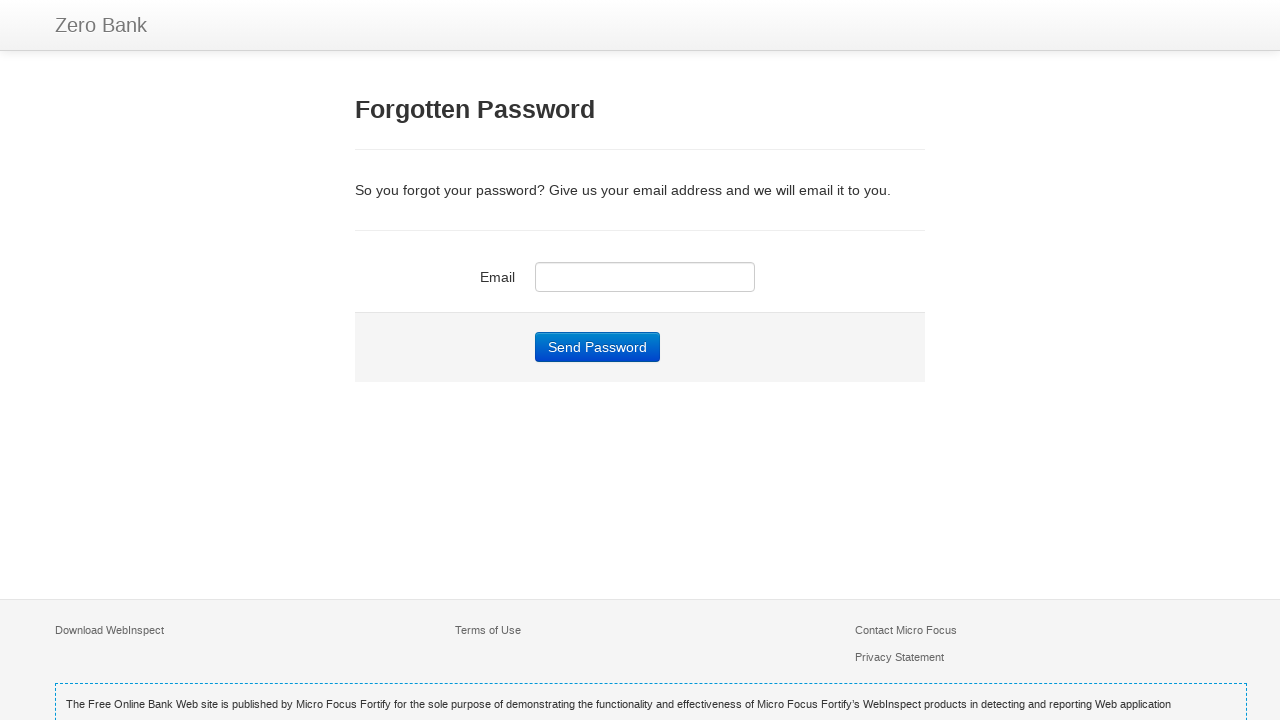

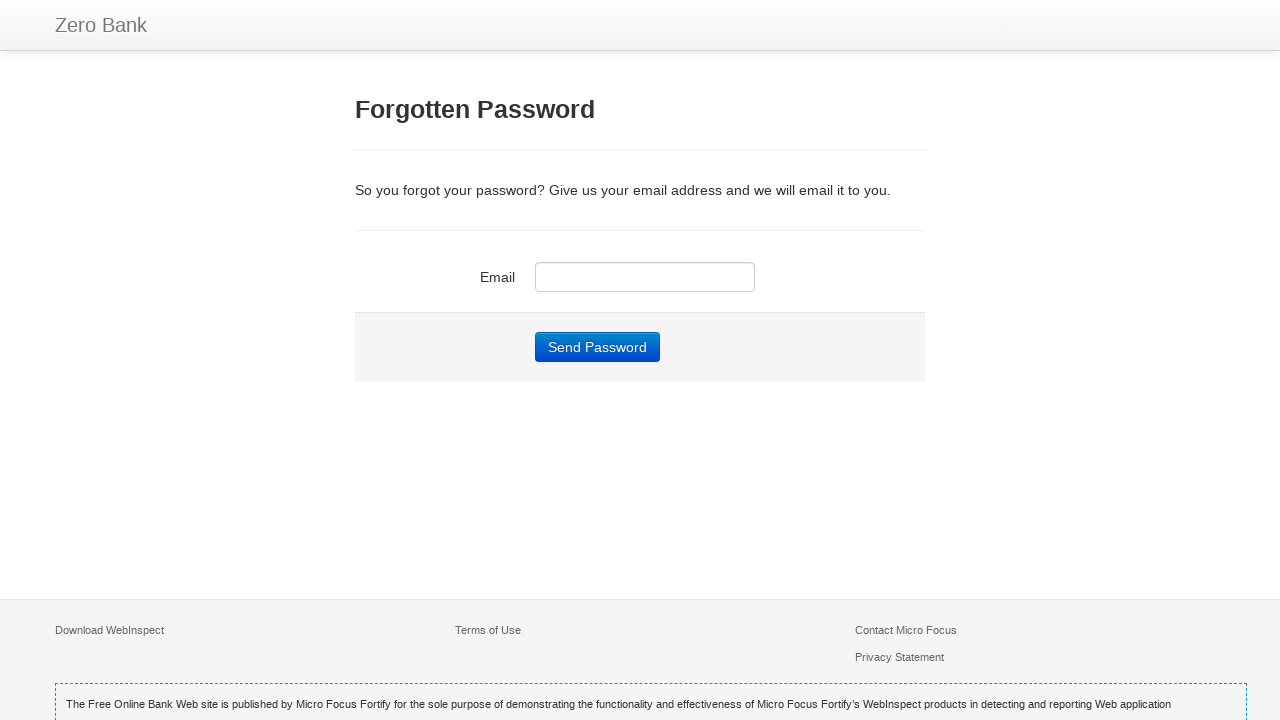